Tests handling a JavaScript prompt dialog by entering text, accepting it, and verifying the entered text appears in the result.

Starting URL: https://the-internet.herokuapp.com/javascript_alerts

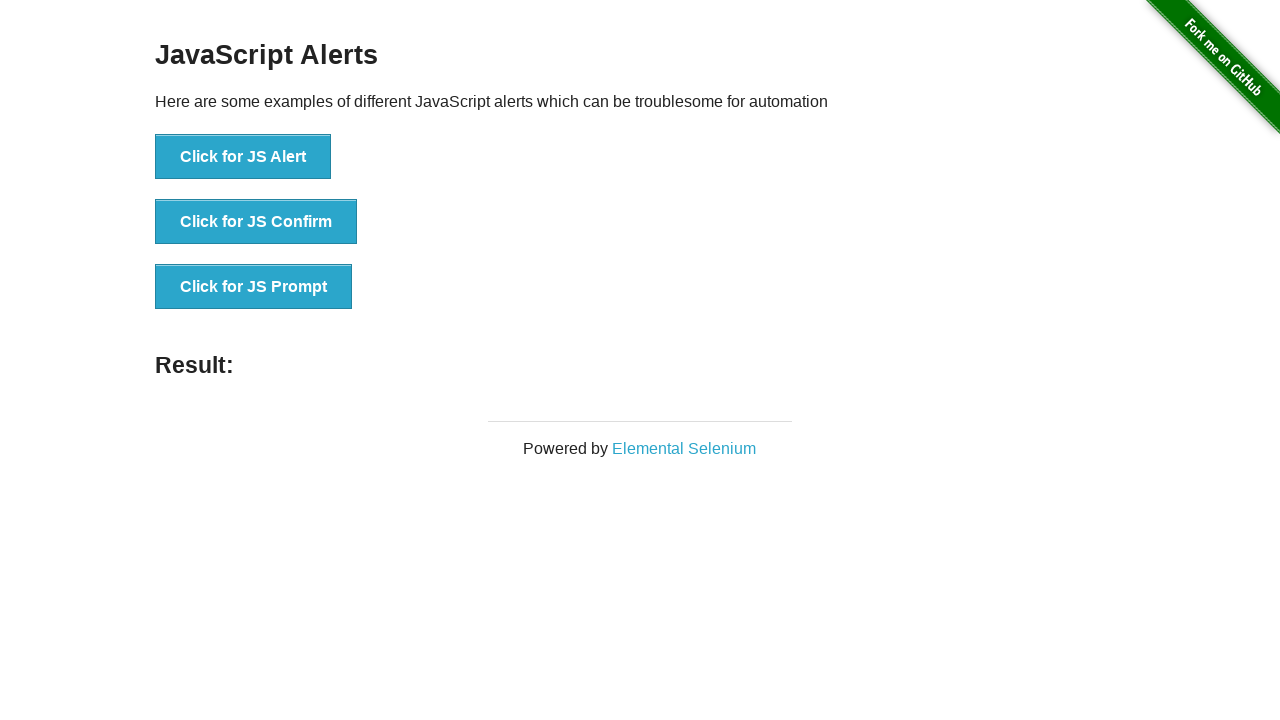

Set up dialog handler to accept prompt with text 'Hello there!'
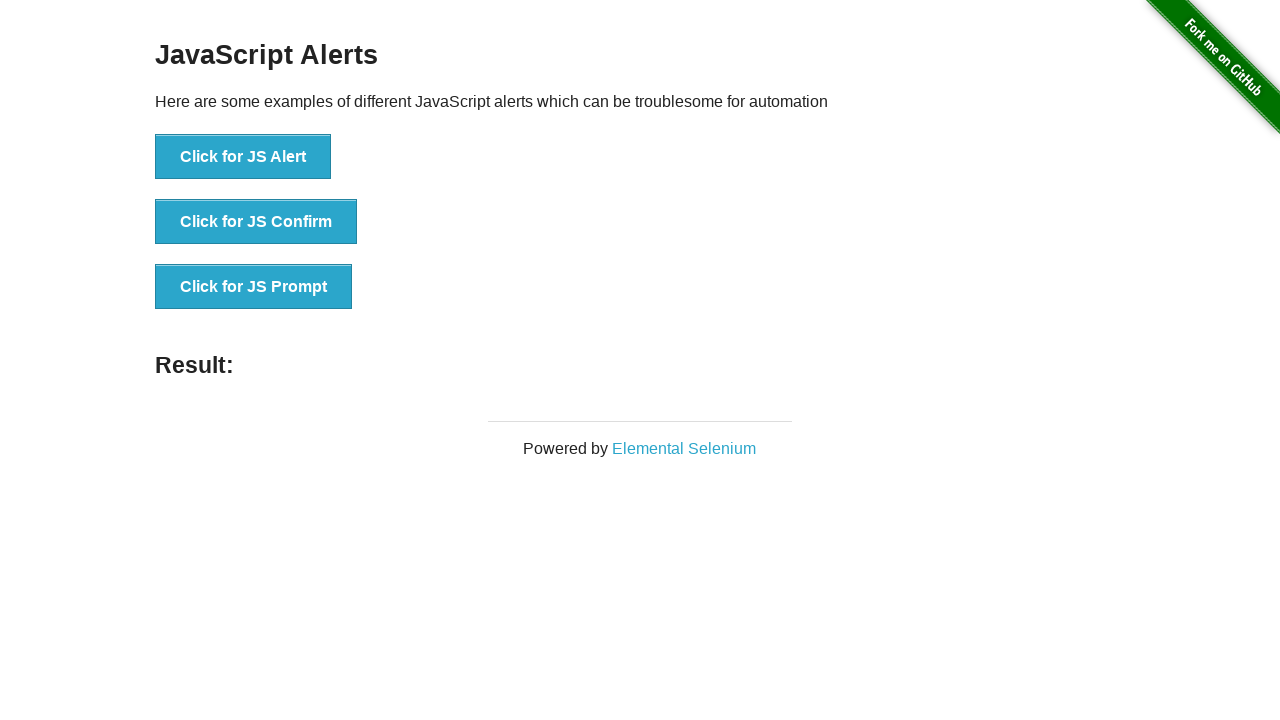

Clicked 'Click for JS Prompt' button to trigger dialog at (254, 287) on xpath=//button[contains(text(), 'Click for JS Prompt')]
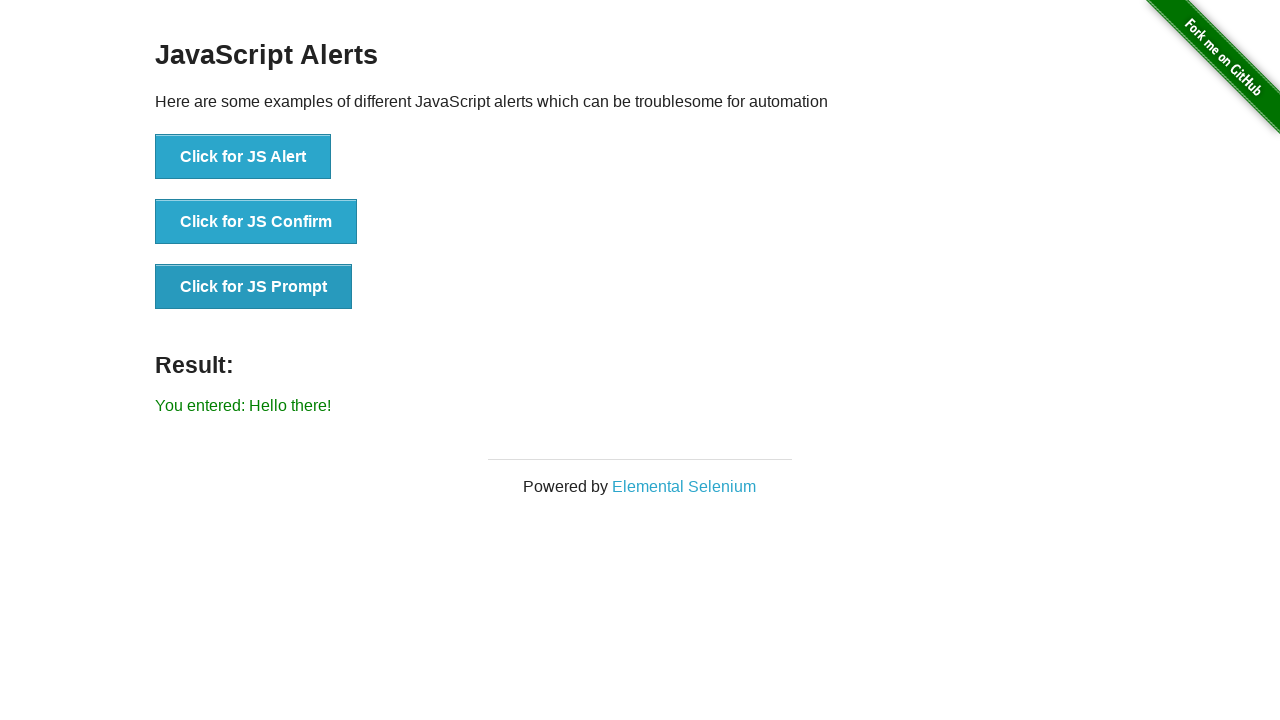

Result element loaded on page
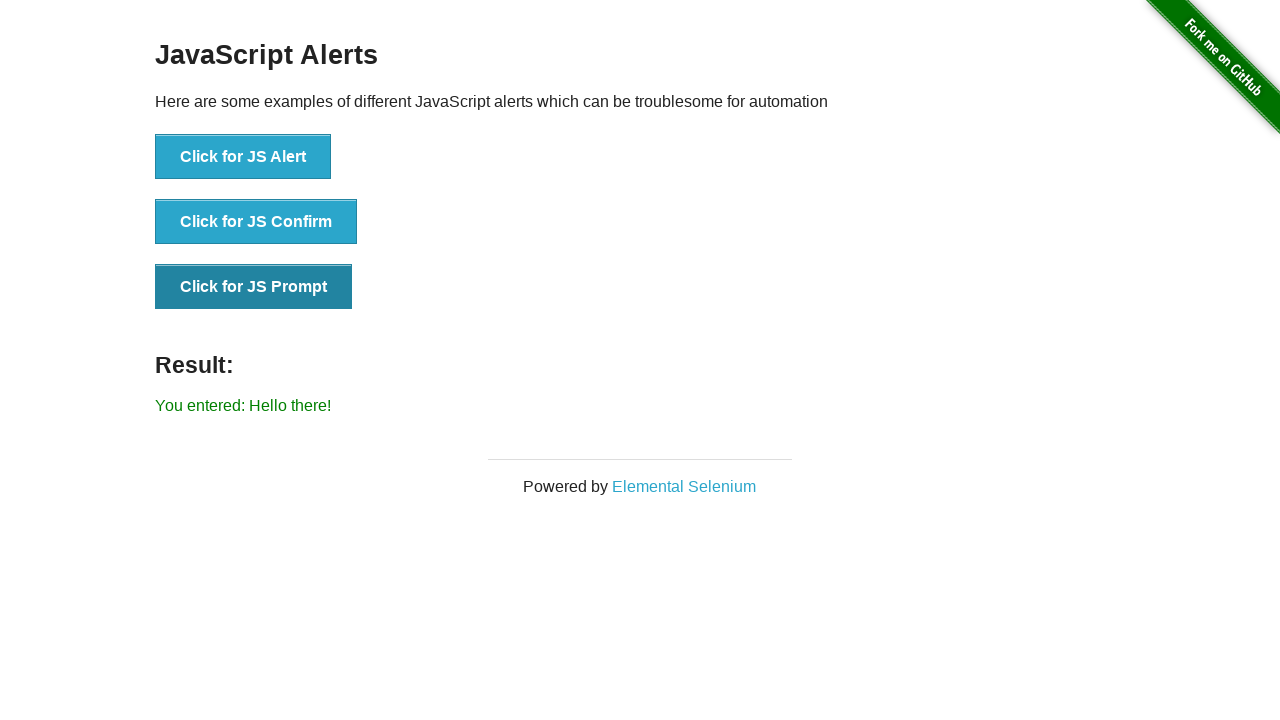

Retrieved result text from #result element
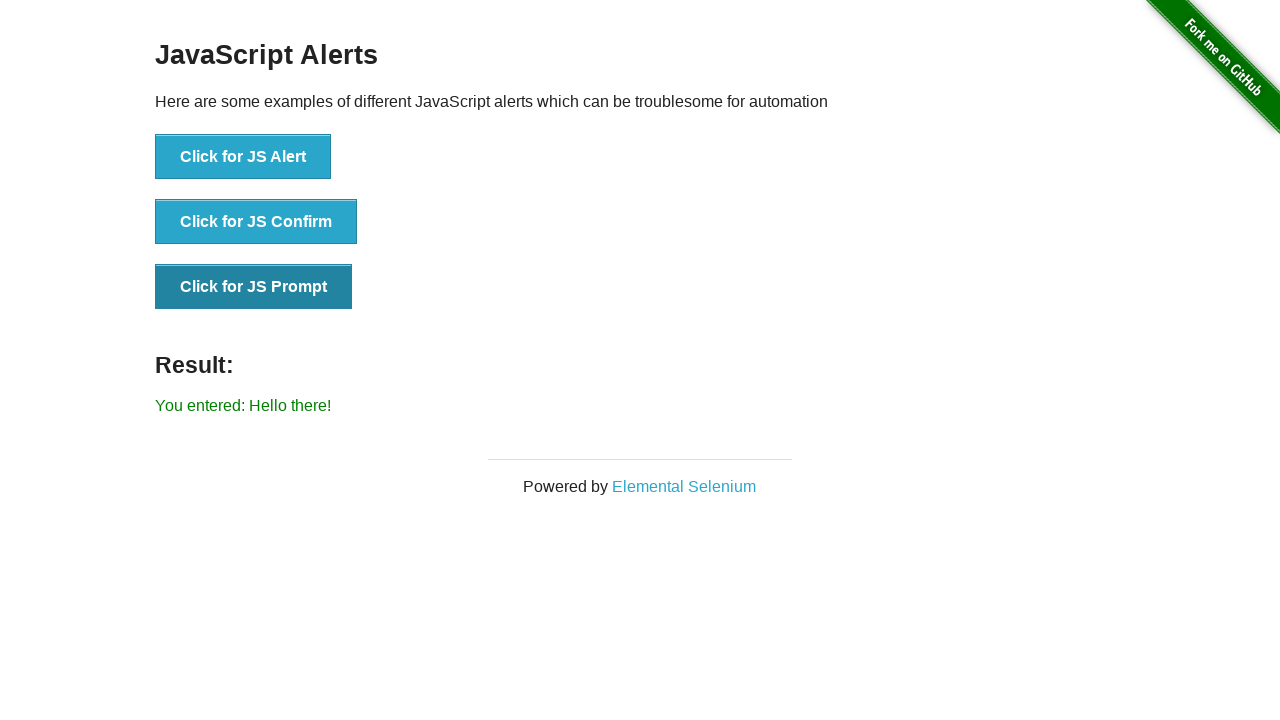

Verified result text matches expected value 'You entered: Hello there!'
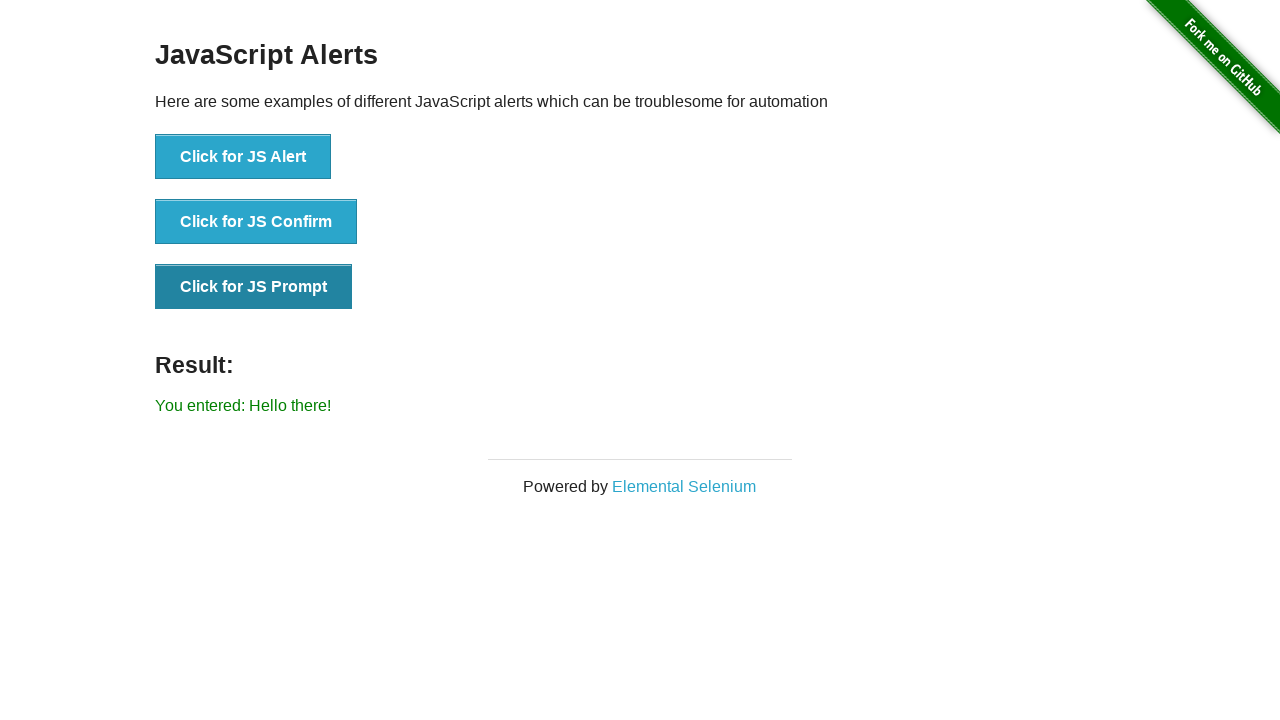

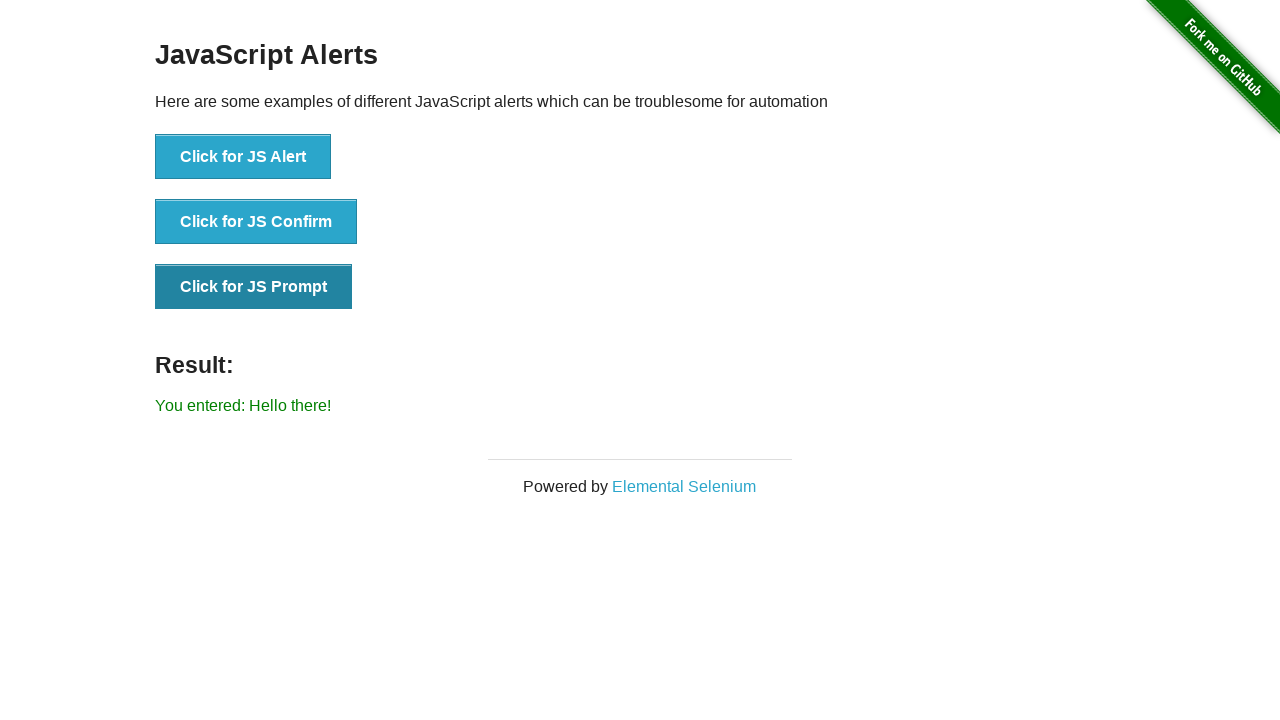